Tests horizontal scrolling on a webpage, refreshes the page, and retrieves the page title using JavaScript execution

Starting URL: https://kwokyinmak.com/

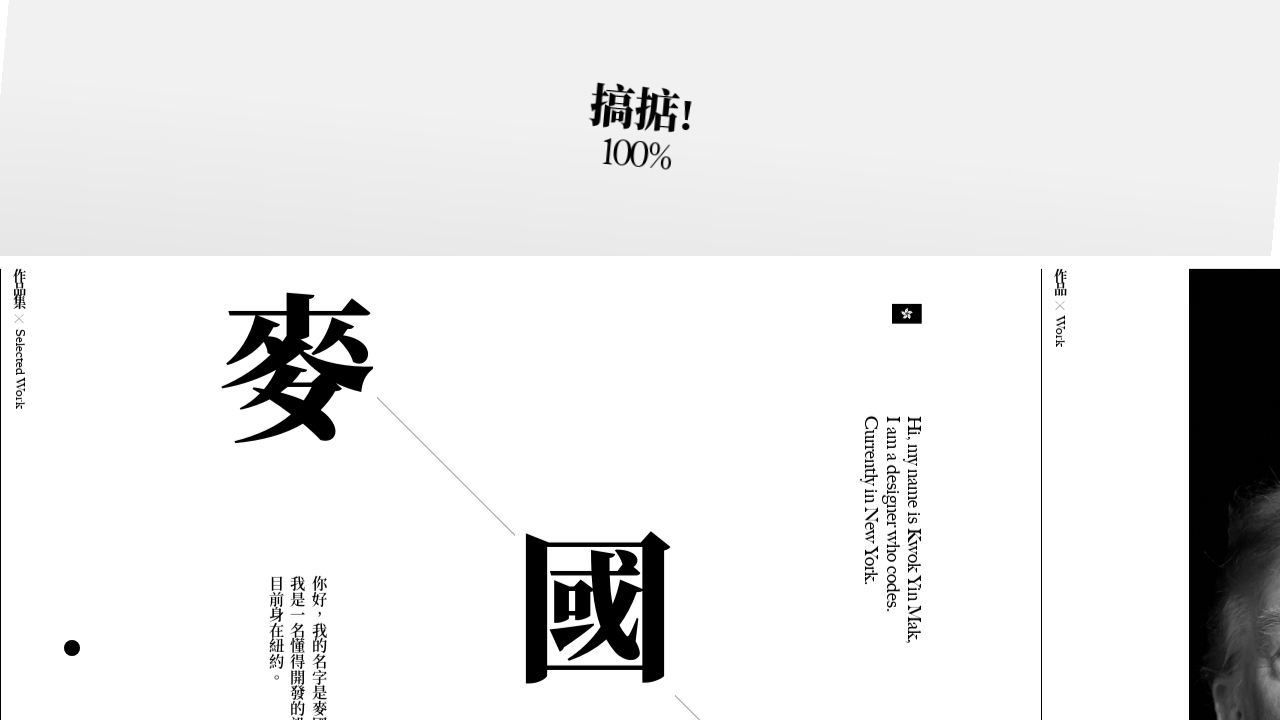

Scrolled horizontally by 2000 pixels
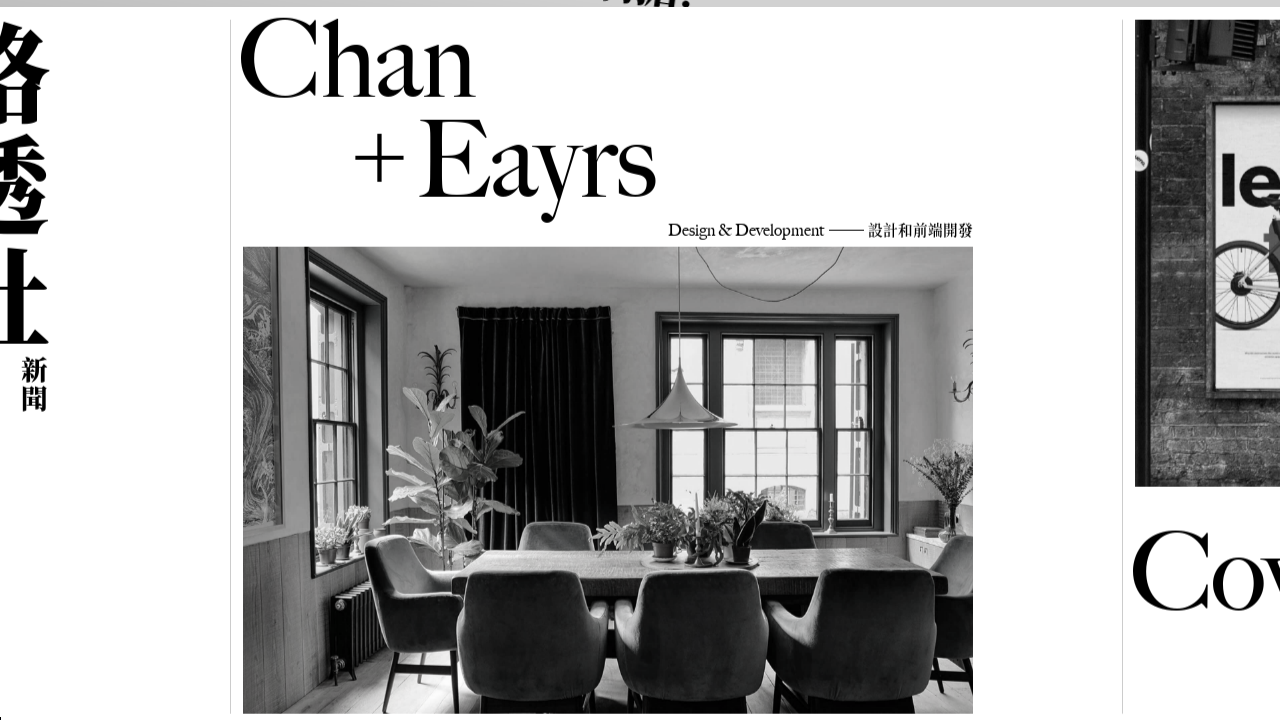

Refreshed the page using JavaScript history.go(0)
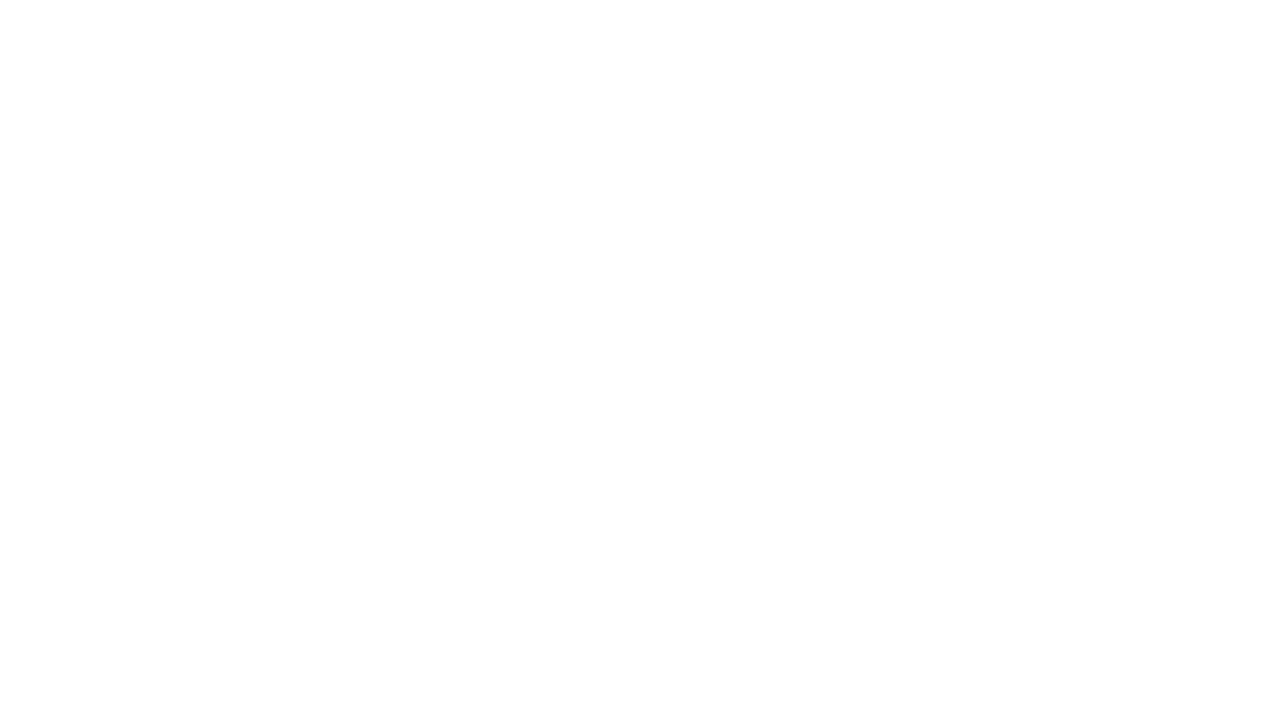

Page reloaded and DOM content loaded
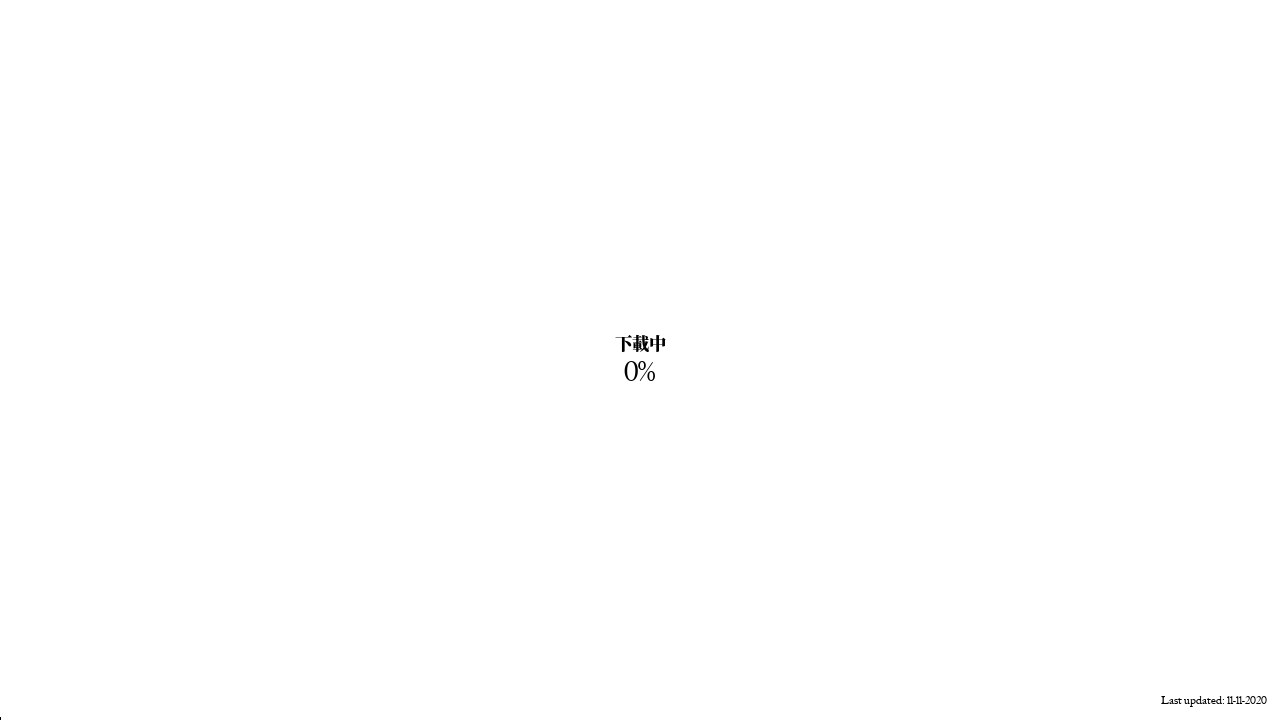

Retrieved page title: Kwok Yin Mak 麥國然
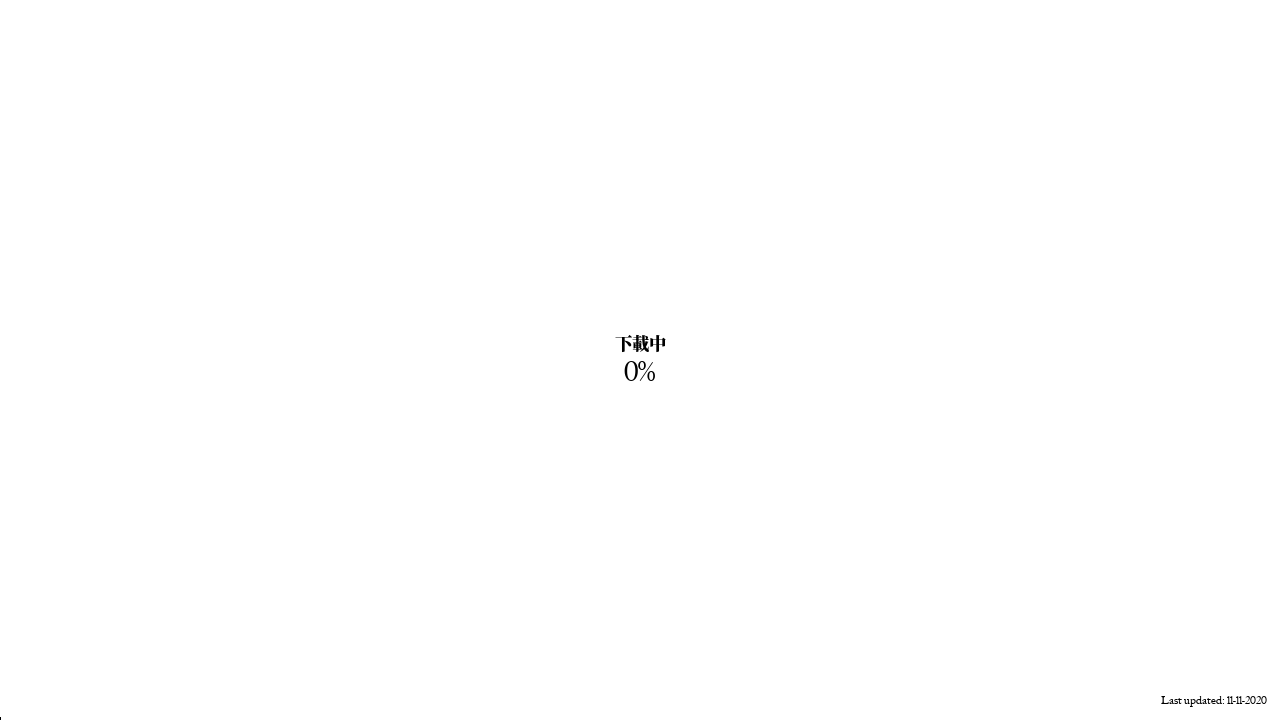

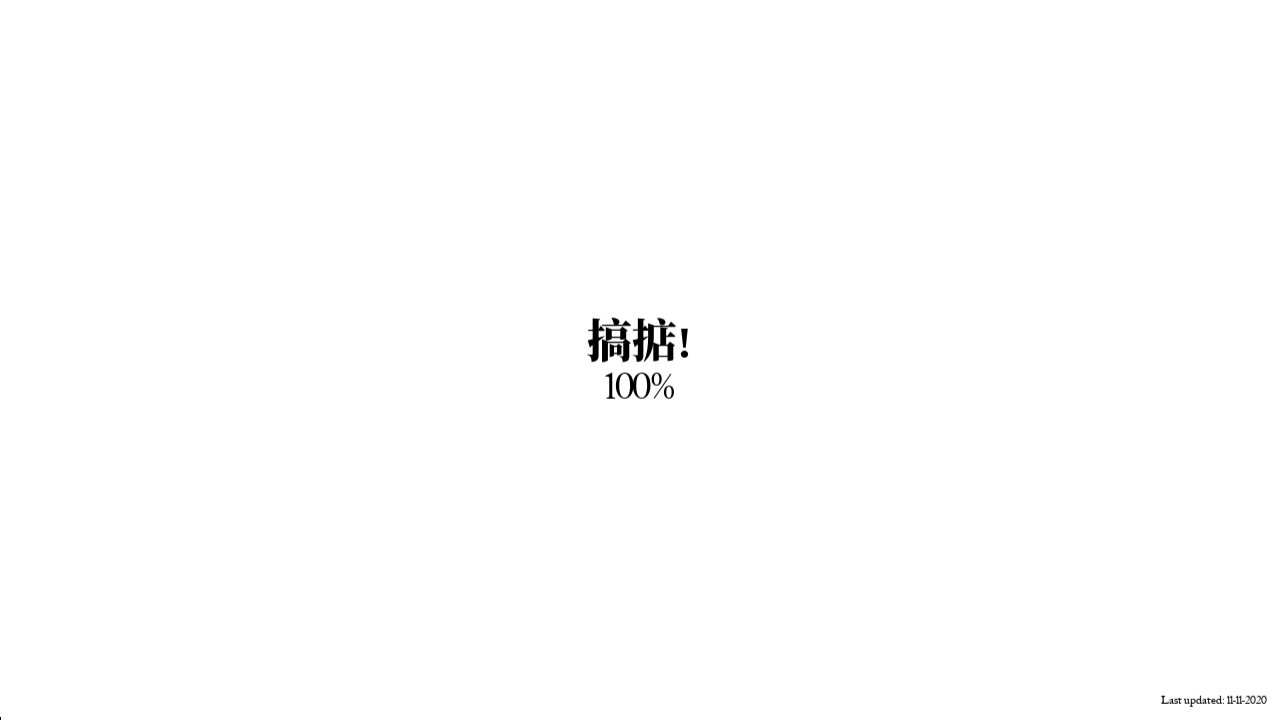